Tests XPath locator functionality by navigating to a practice page and clicking all checkboxes in a results table.

Starting URL: https://selectorshub.com/xpath-practice-page/

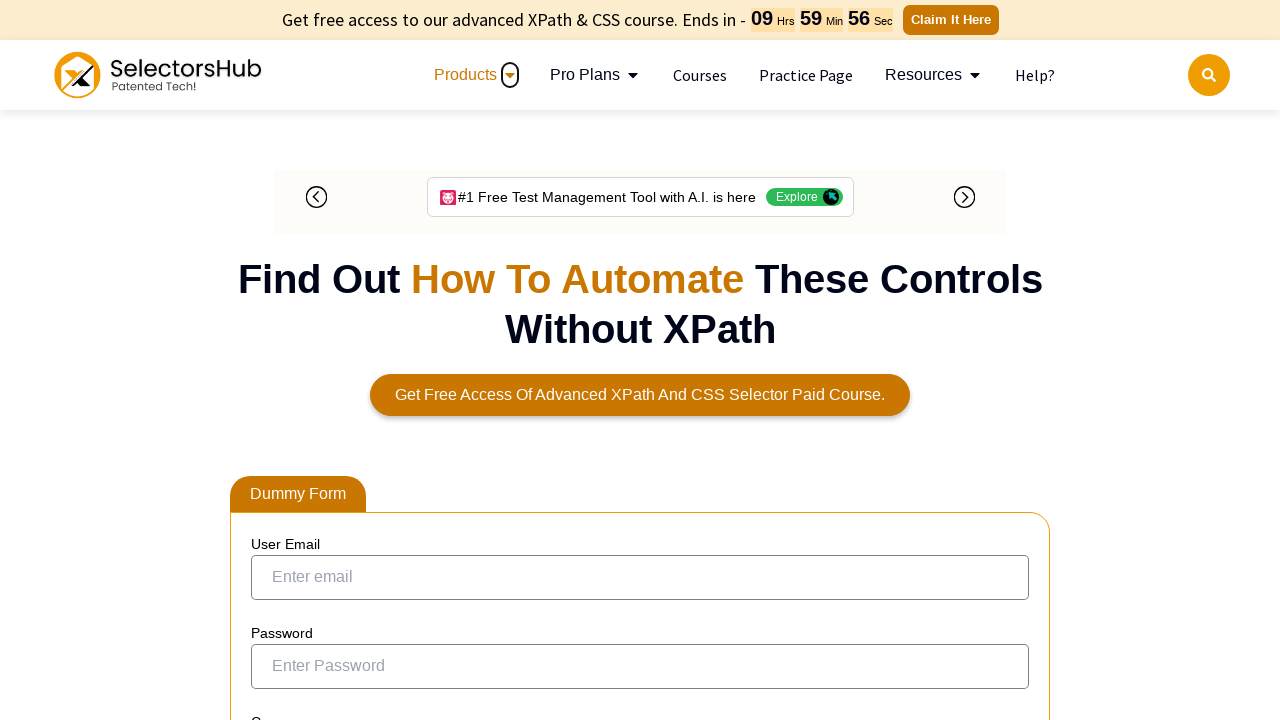

Waited for results table to be visible
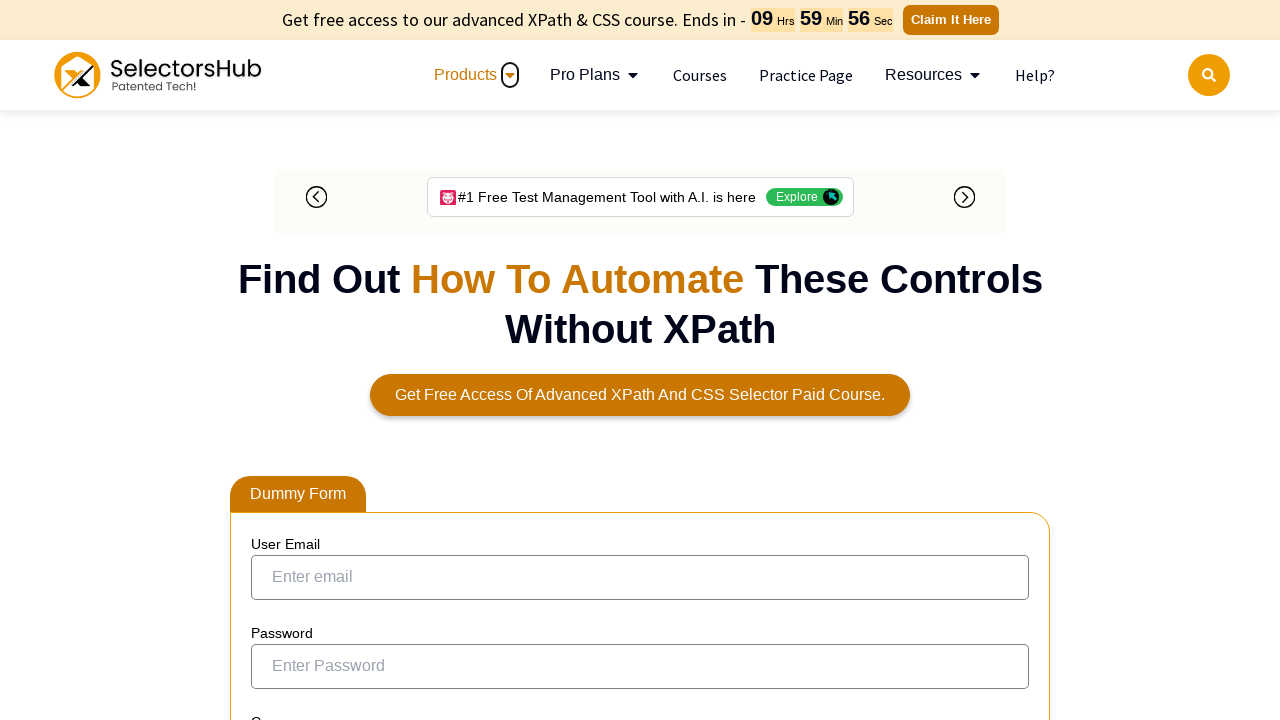

Located all checkboxes in the results table
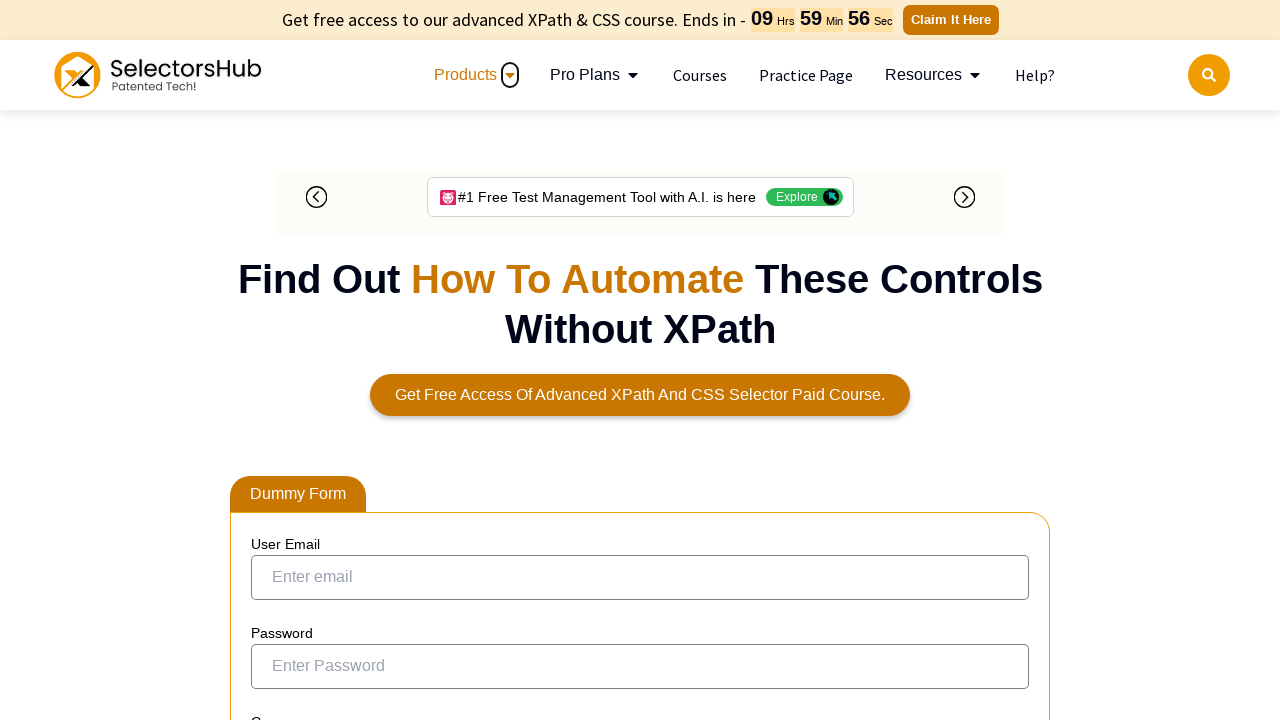

Found 7 checkboxes in the results table
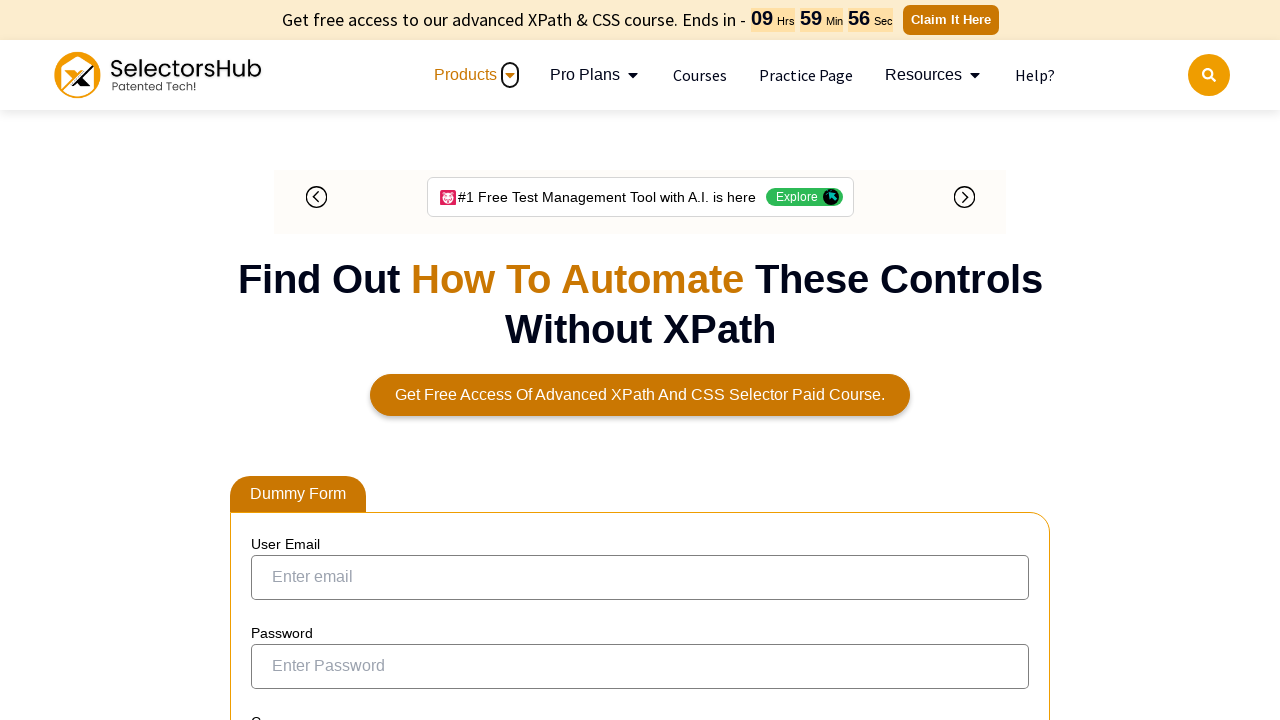

Clicked checkbox 1 of 7 at (274, 353) on xpath=//table[@id='resultTable']//input[@type='checkbox'] >> nth=0
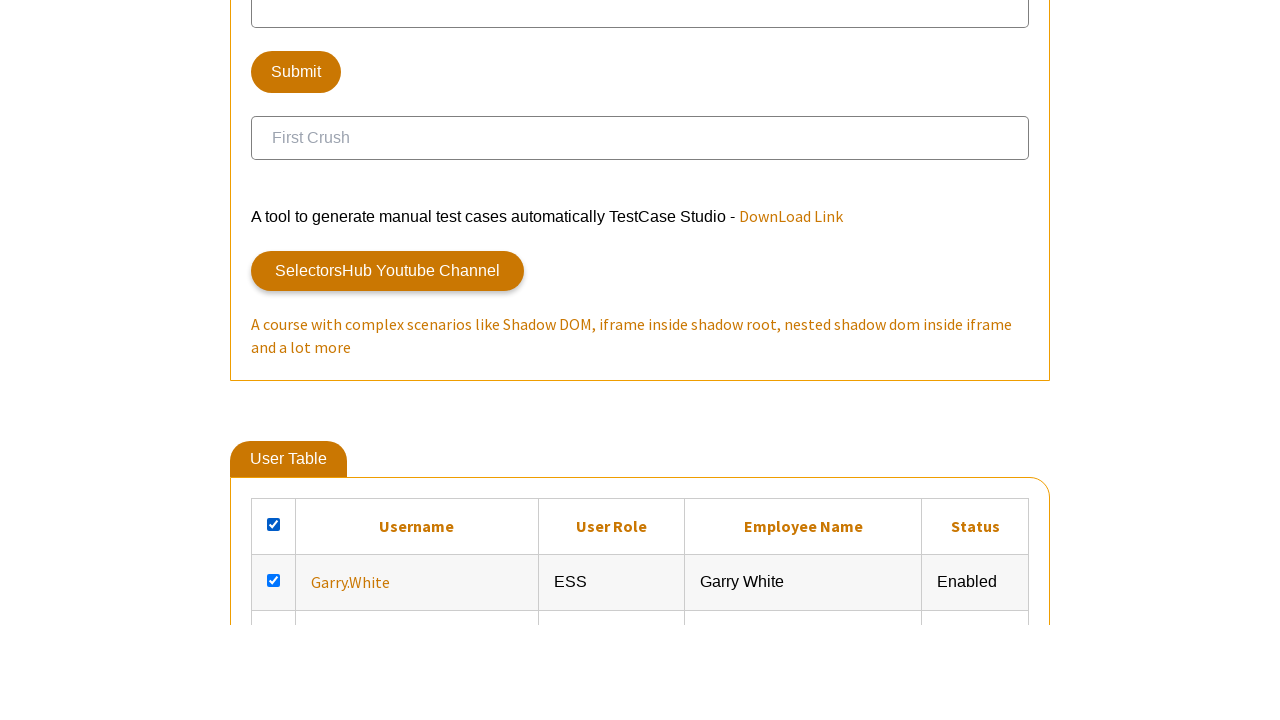

Clicked checkbox 2 of 7 at (274, 360) on xpath=//table[@id='resultTable']//input[@type='checkbox'] >> nth=1
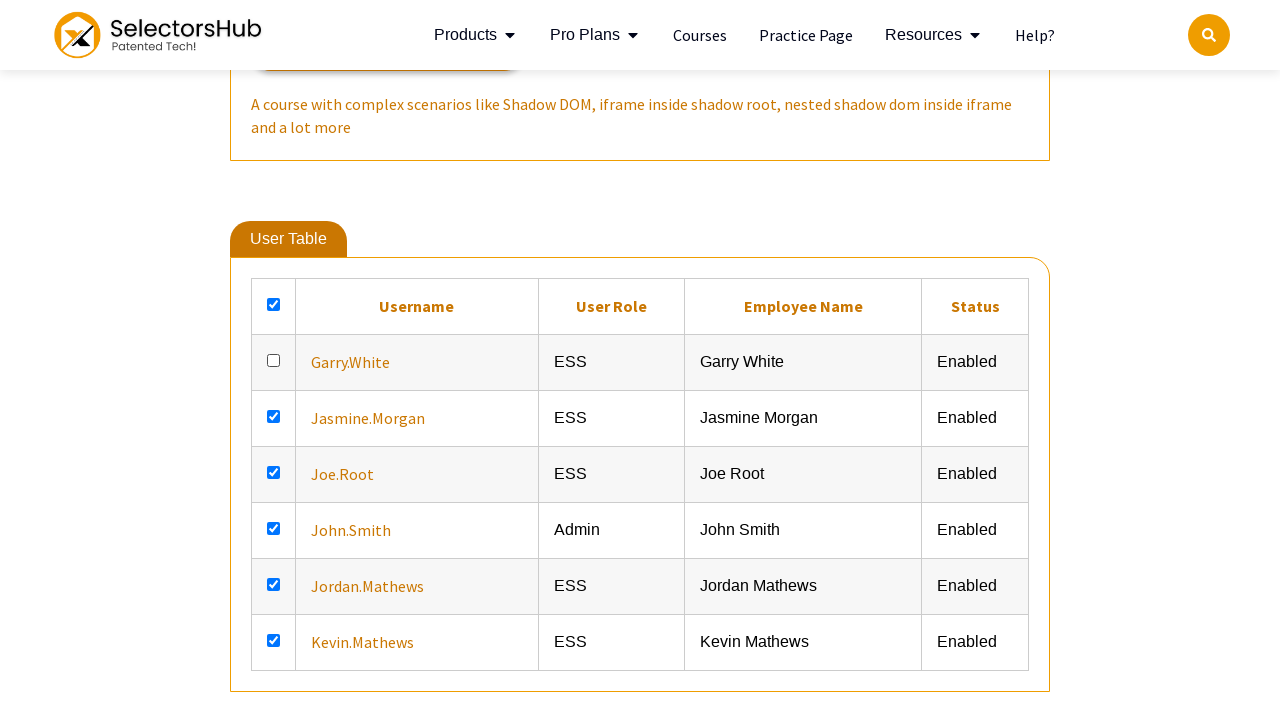

Clicked checkbox 3 of 7 at (274, 416) on xpath=//table[@id='resultTable']//input[@type='checkbox'] >> nth=2
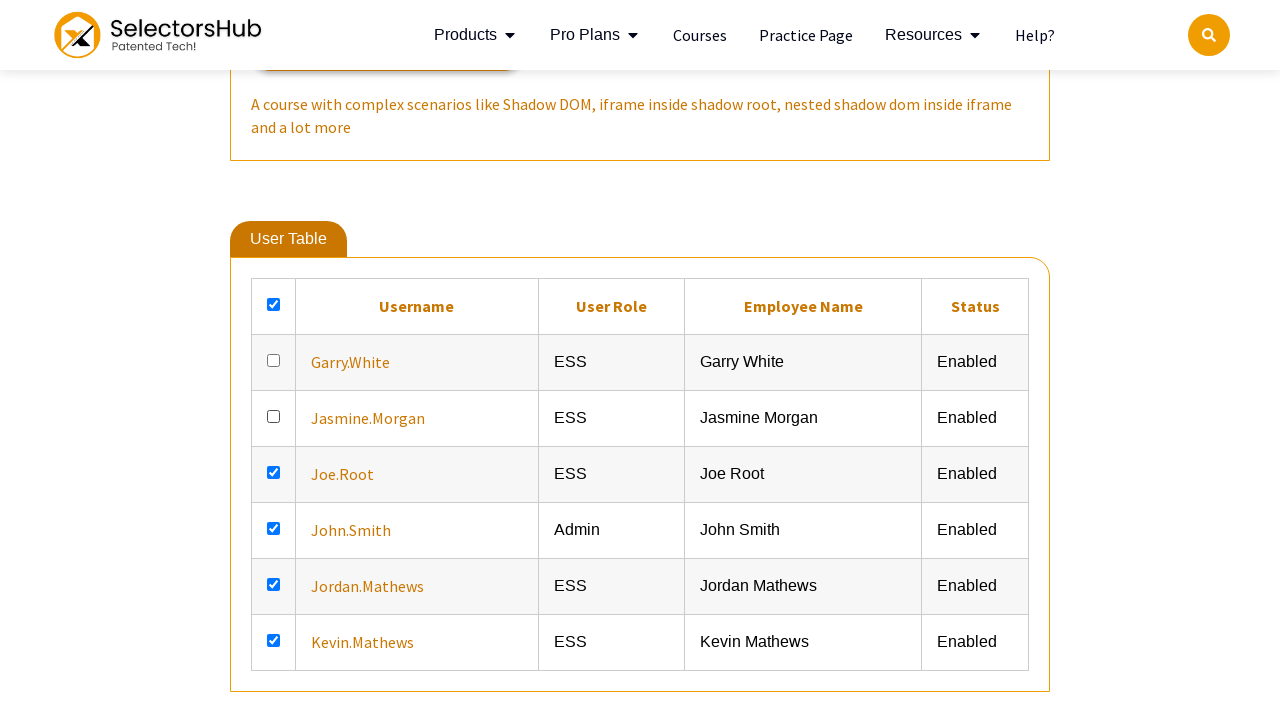

Clicked checkbox 4 of 7 at (274, 472) on xpath=//table[@id='resultTable']//input[@type='checkbox'] >> nth=3
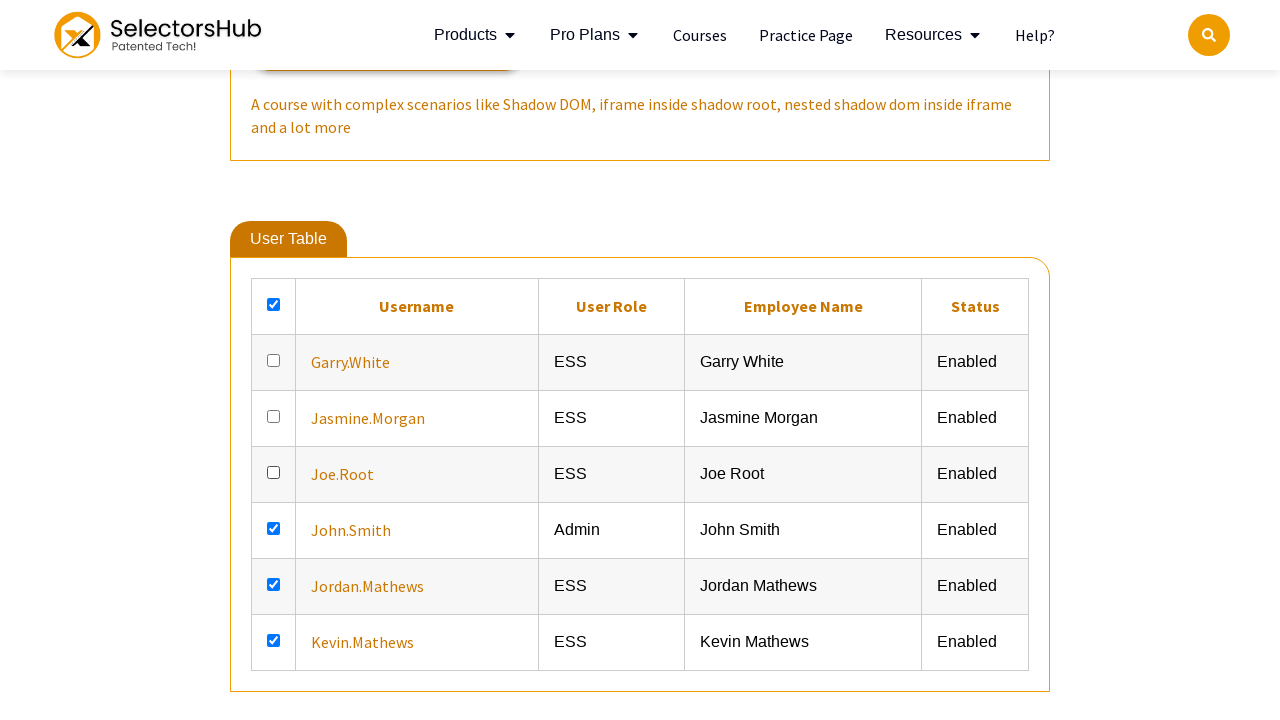

Clicked checkbox 5 of 7 at (274, 528) on xpath=//table[@id='resultTable']//input[@type='checkbox'] >> nth=4
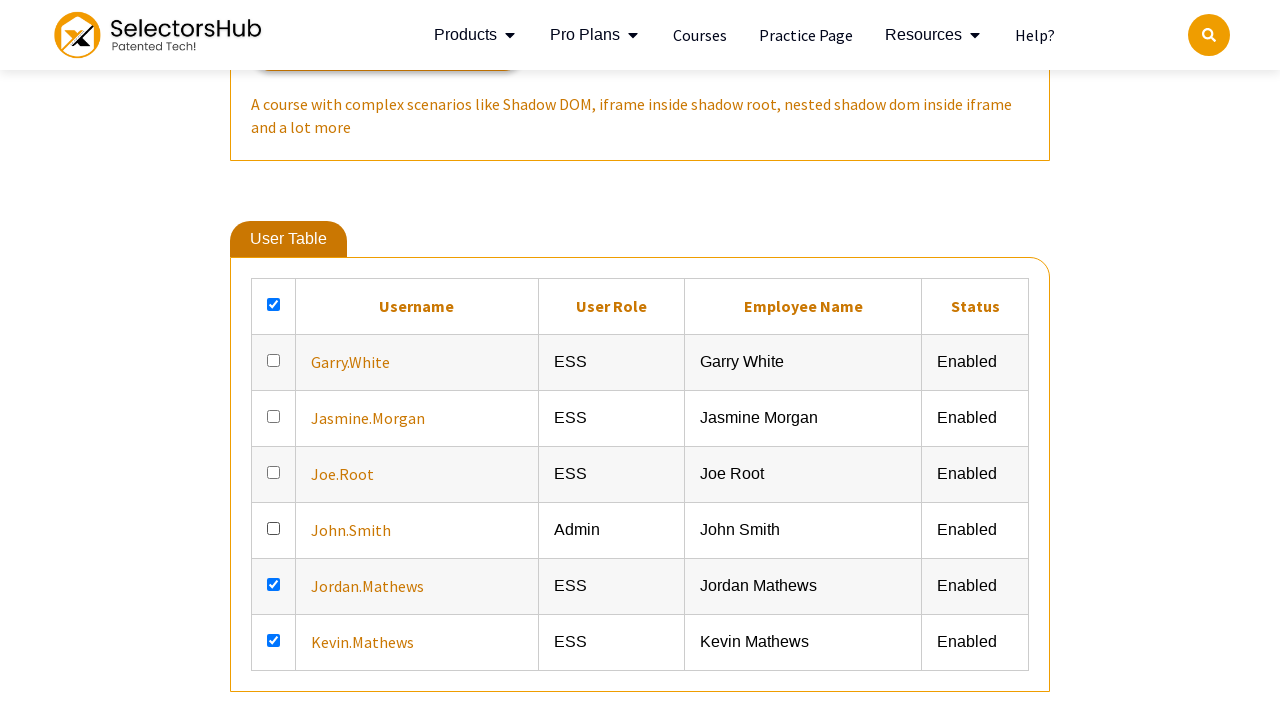

Clicked checkbox 6 of 7 at (274, 584) on xpath=//table[@id='resultTable']//input[@type='checkbox'] >> nth=5
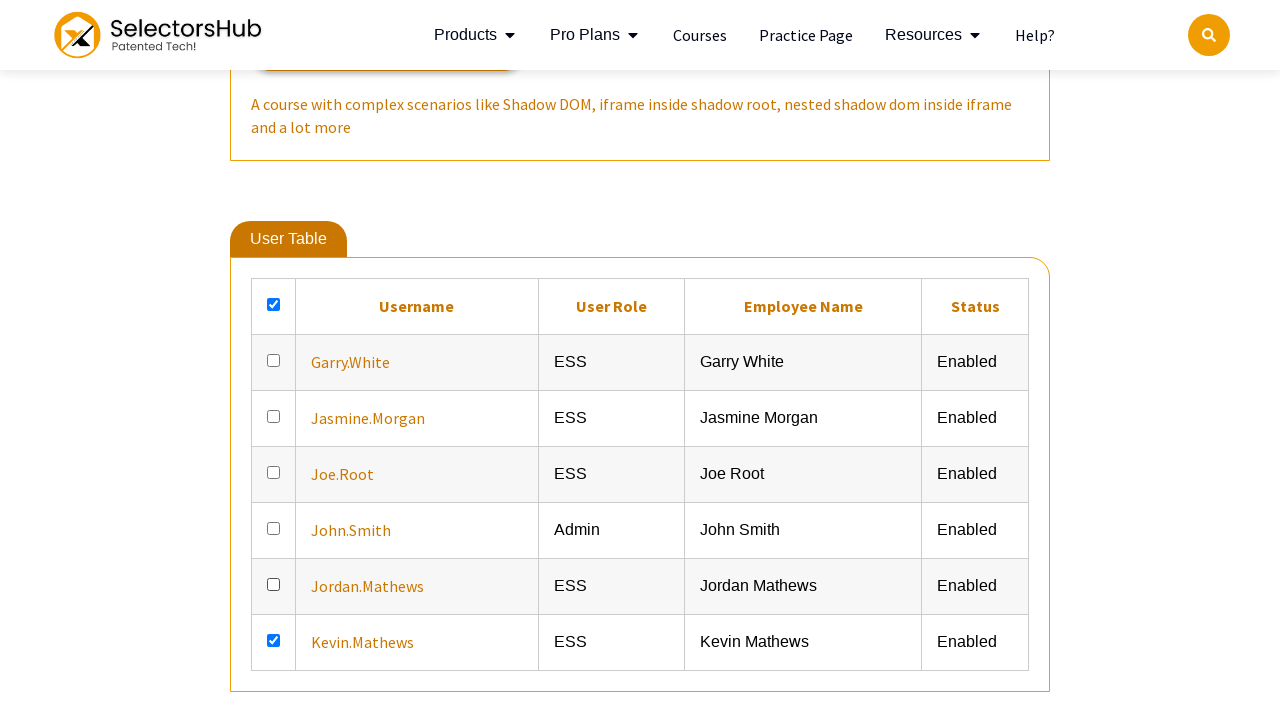

Clicked checkbox 7 of 7 at (274, 640) on xpath=//table[@id='resultTable']//input[@type='checkbox'] >> nth=6
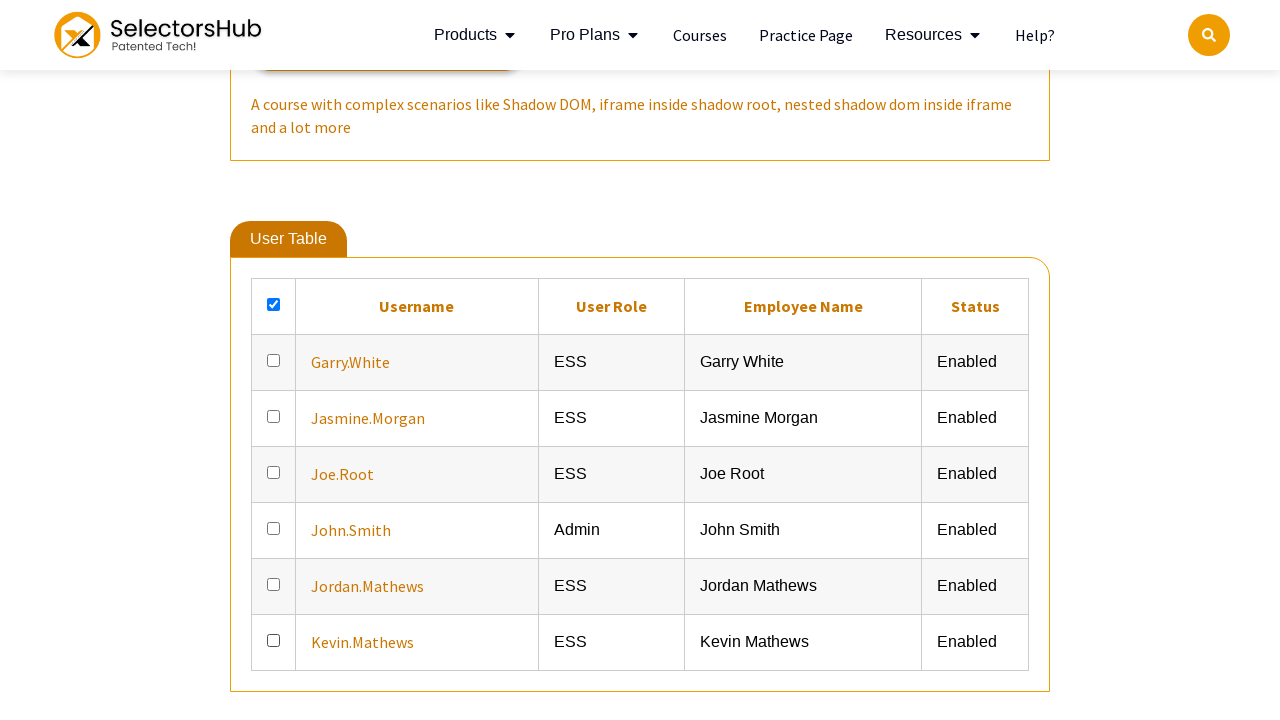

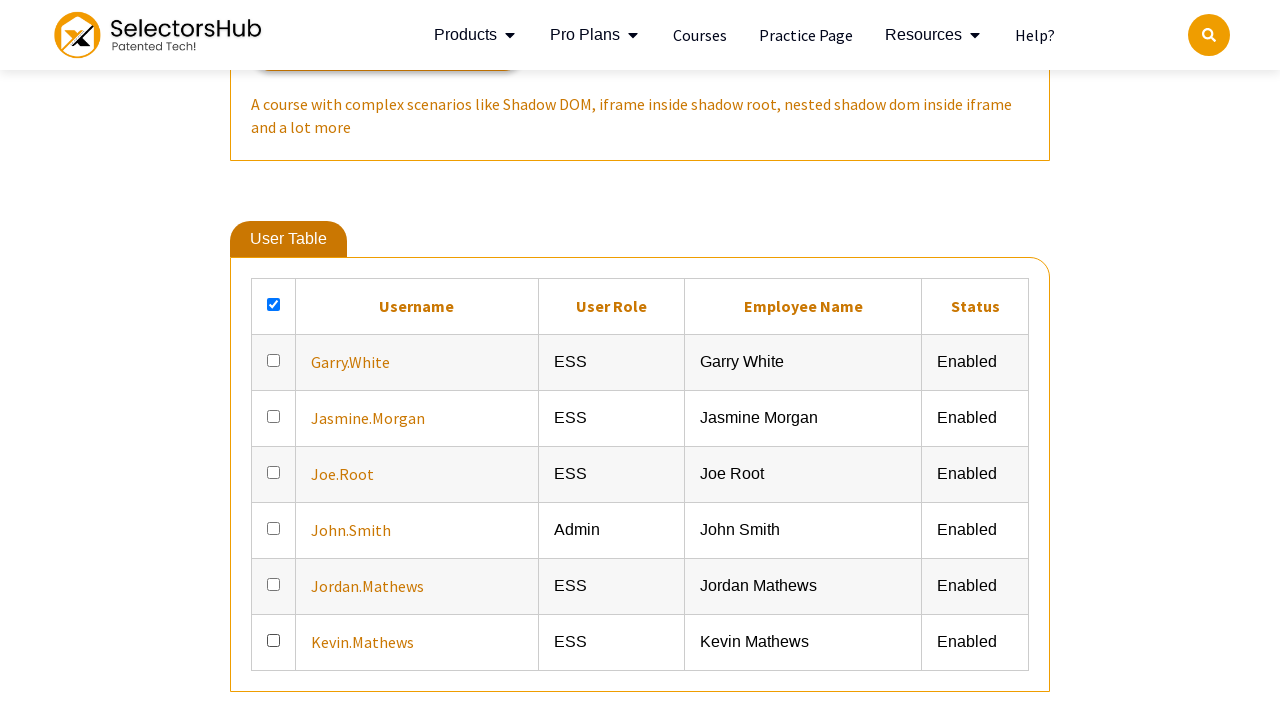